Tests data table sorting functionality by clicking column headers and verifying the sort order of the "dues" column in ascending and descending order for a table with data attributes

Starting URL: http://the-internet.herokuapp.com/tables

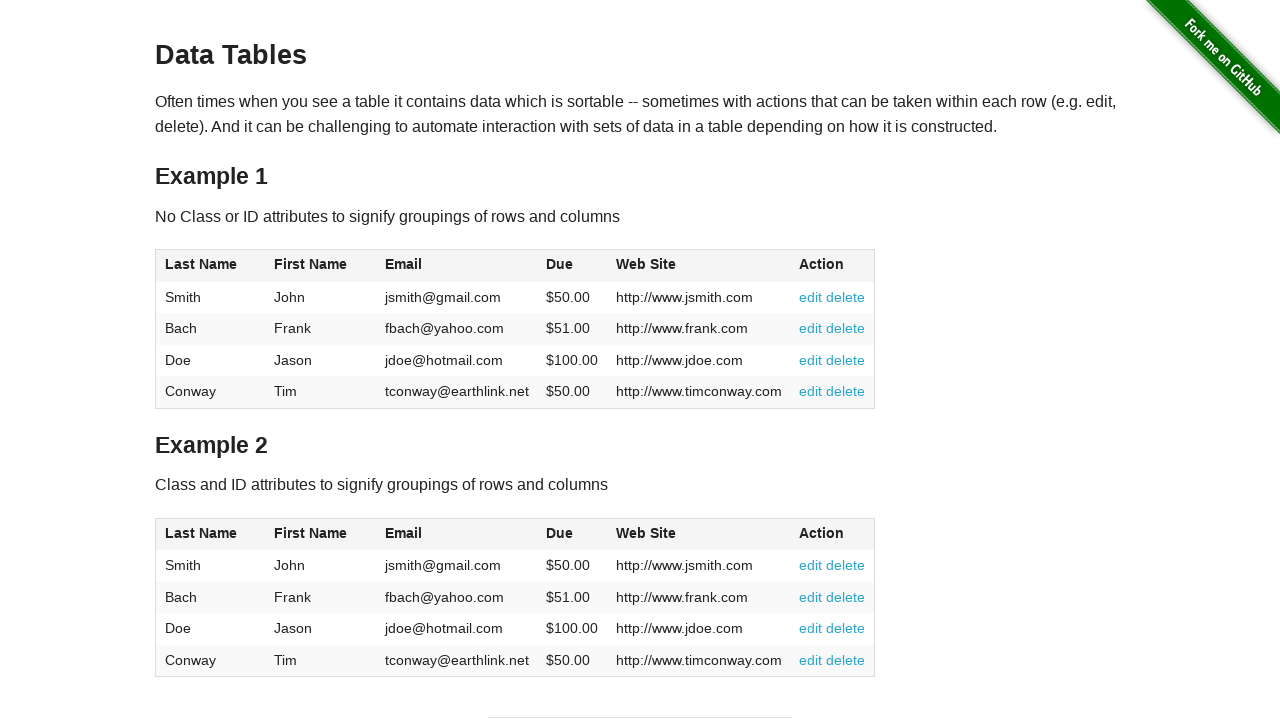

Clicked dues column header to sort in ascending order at (560, 533) on #table2 thead .dues
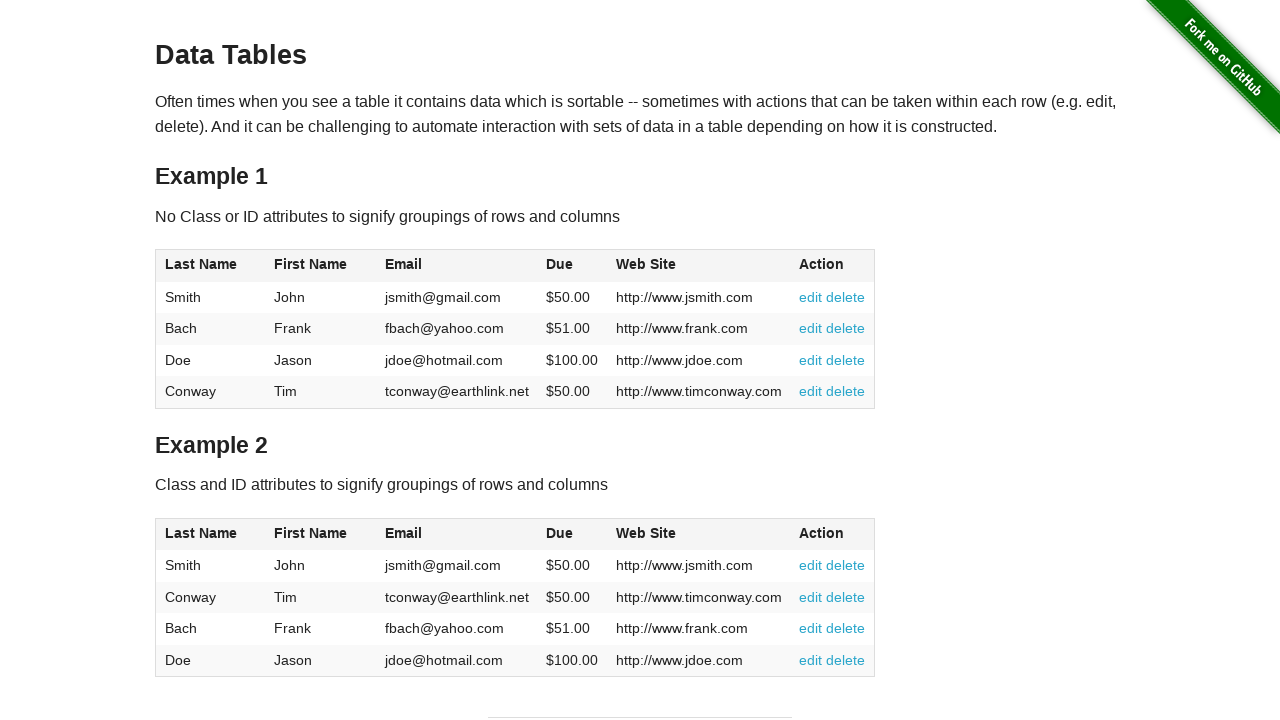

Table updated with ascending sort order for dues column
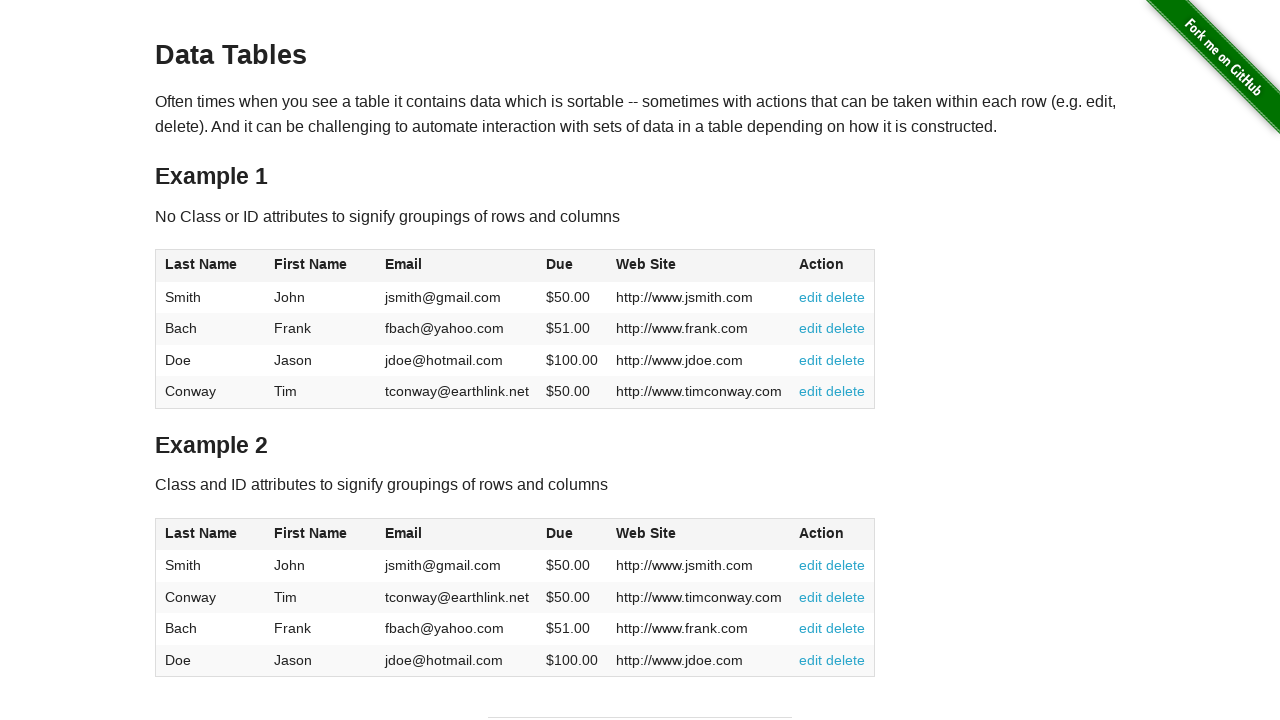

Clicked dues column header first time to change sort direction at (560, 533) on #table2 thead .dues
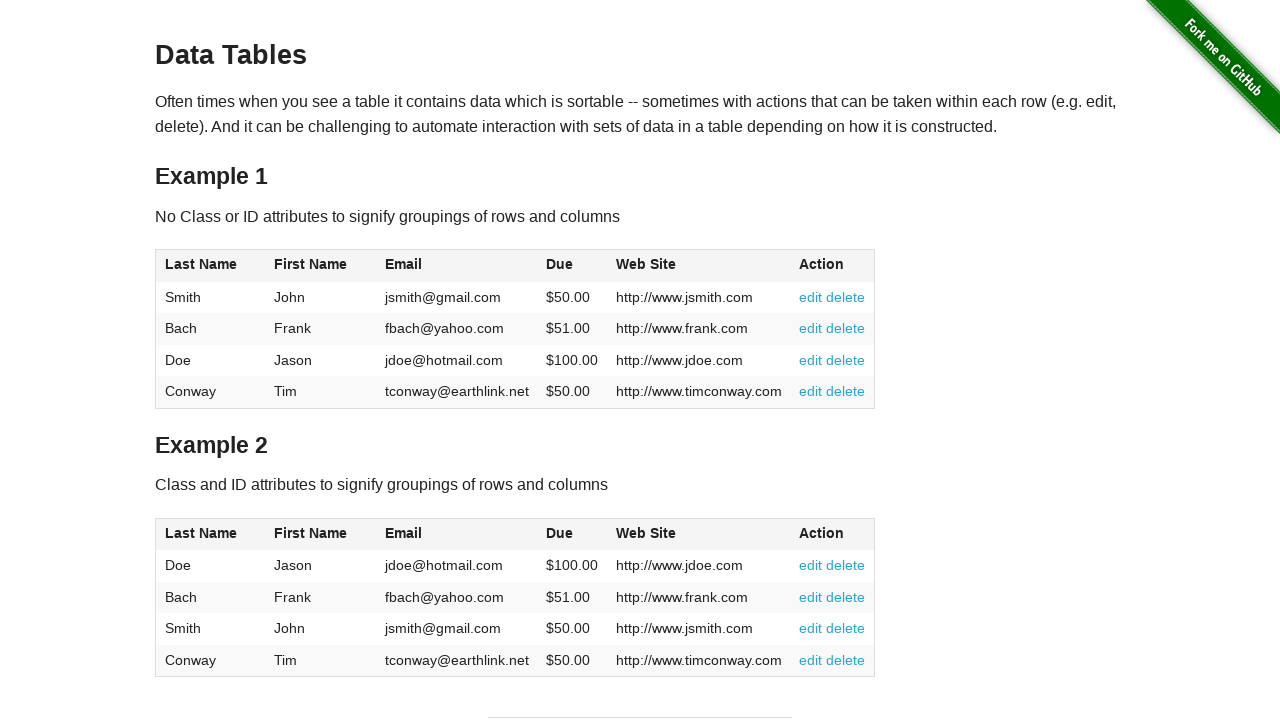

Clicked dues column header second time to sort in descending order at (560, 533) on #table2 thead .dues
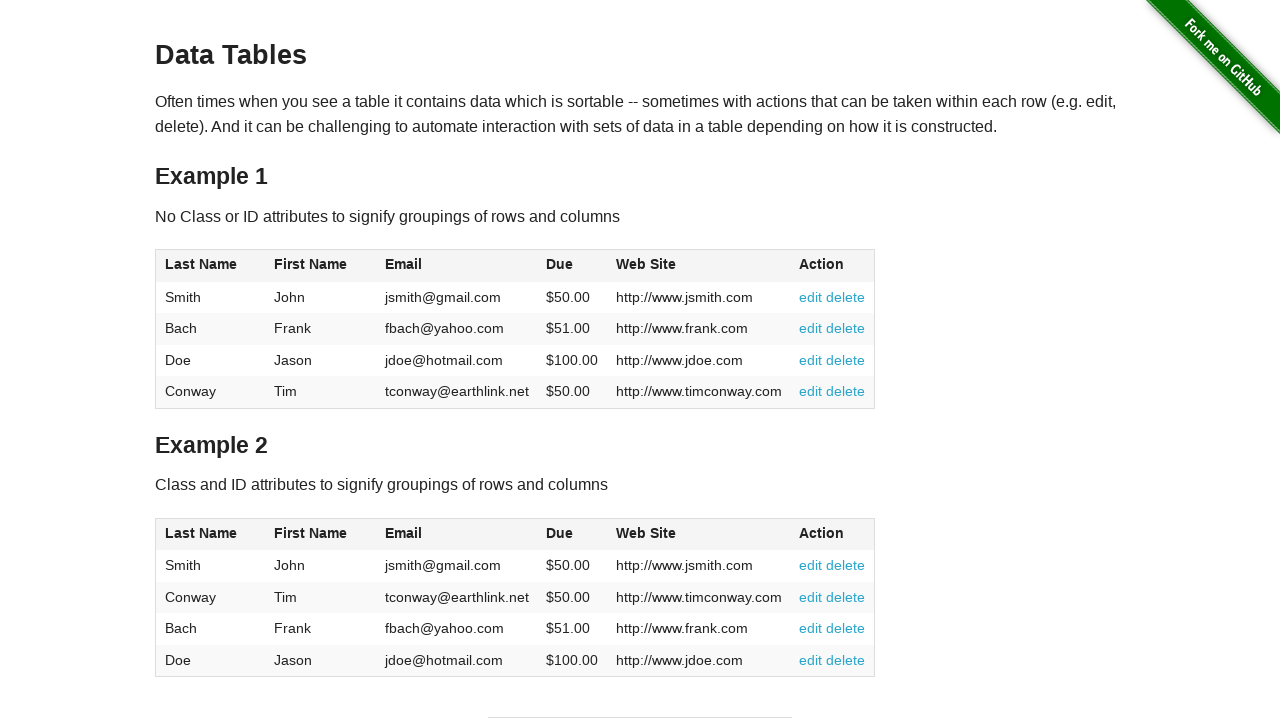

Table updated with descending sort order for dues column
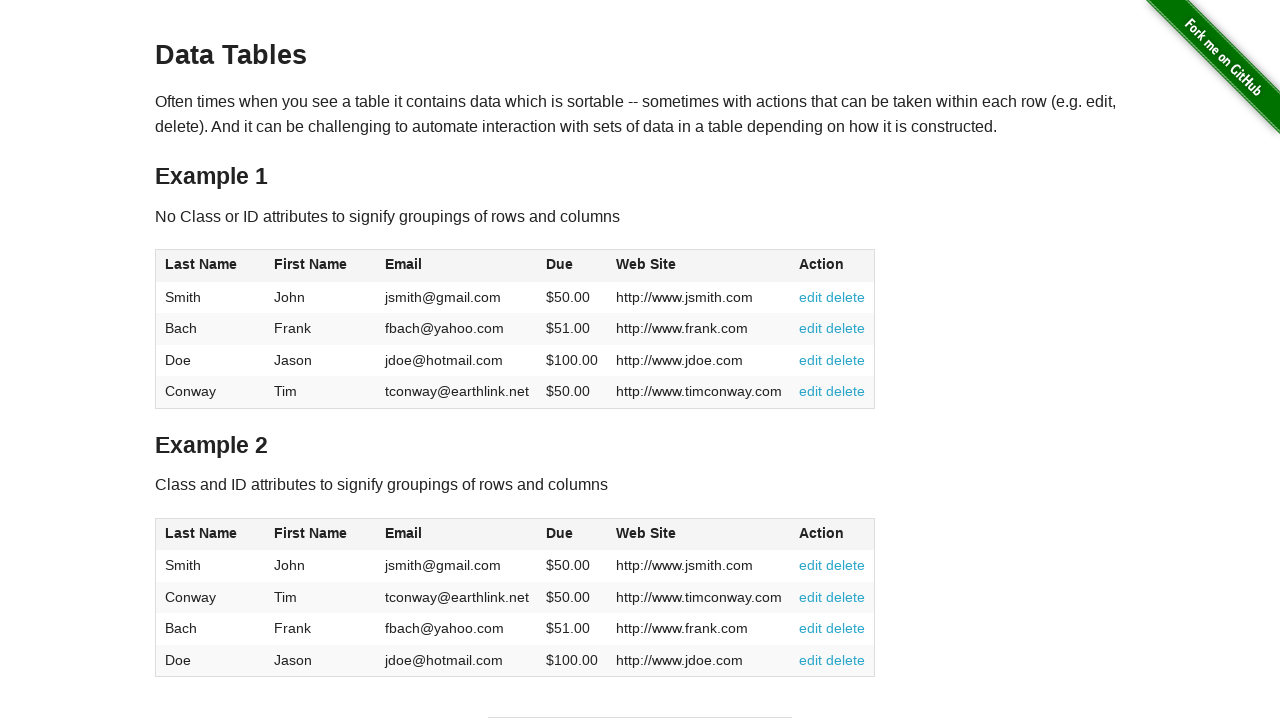

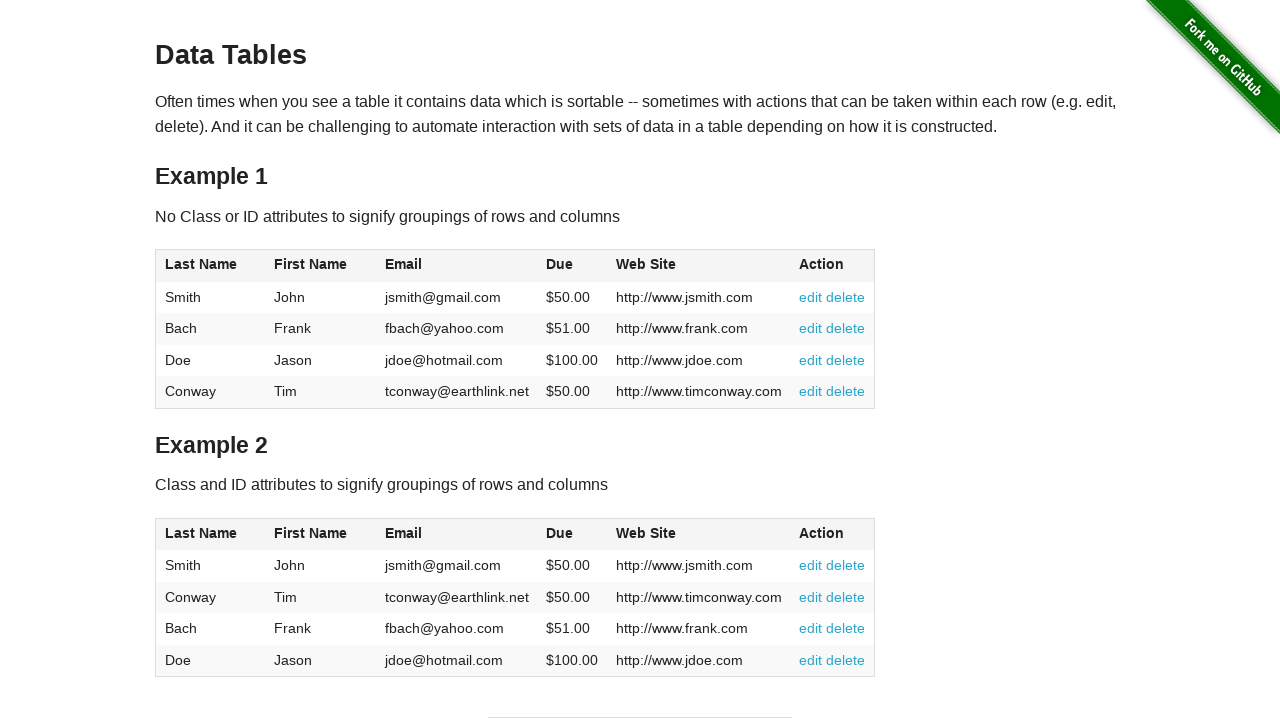